Fills out a practice registration form including personal details, gender selection, date of birth, and subject information

Starting URL: https://demoqa.com/automation-practice-form

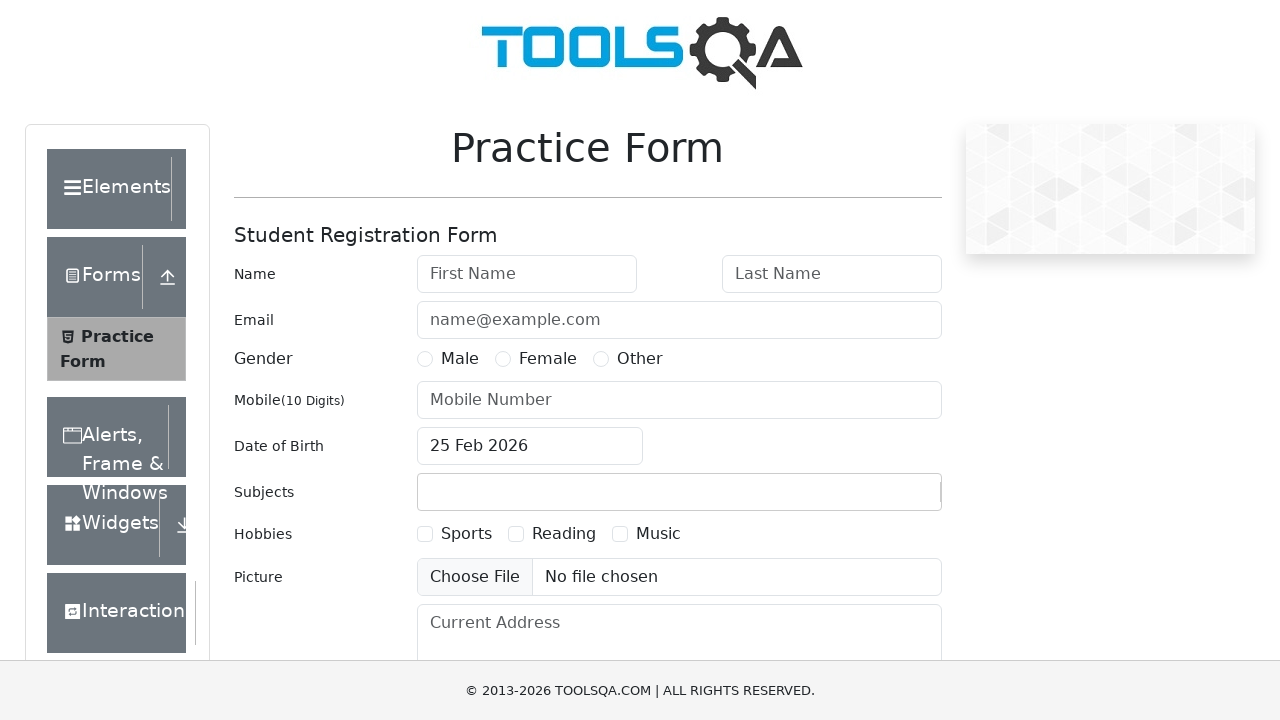

Filled first name field with 'urvi' on #firstName
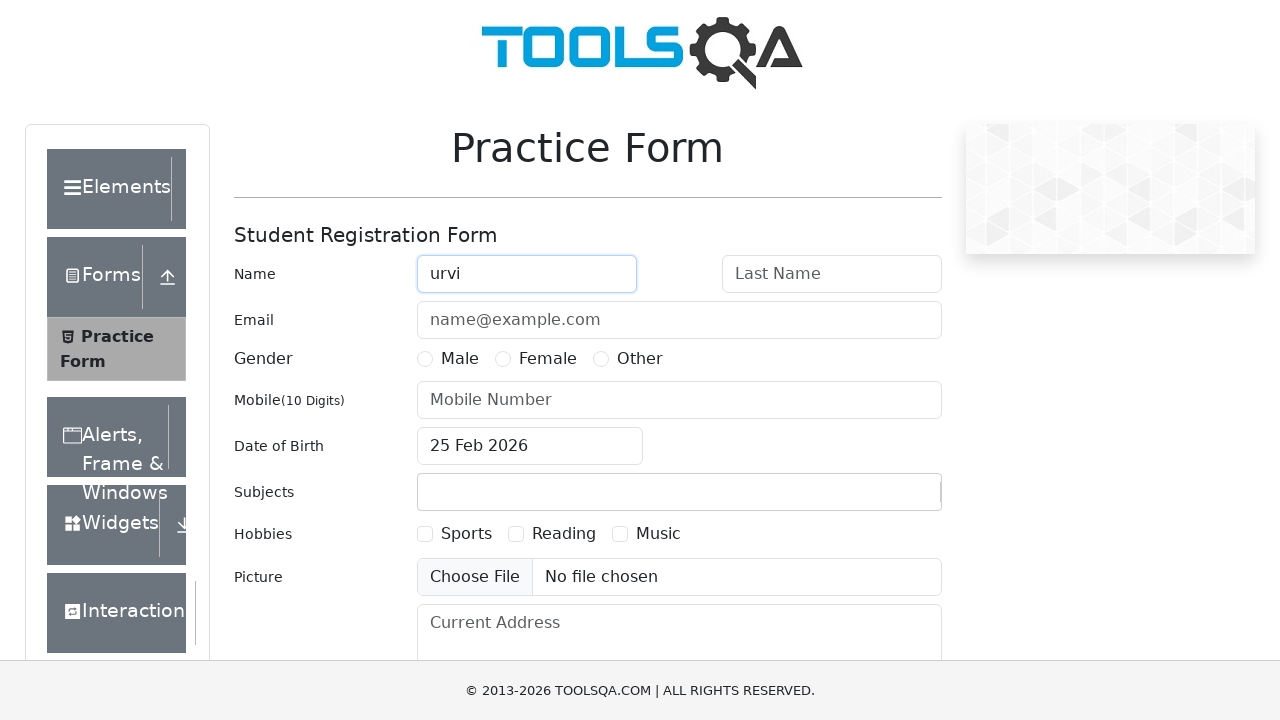

Filled last name field with 'mandani' on #lastName
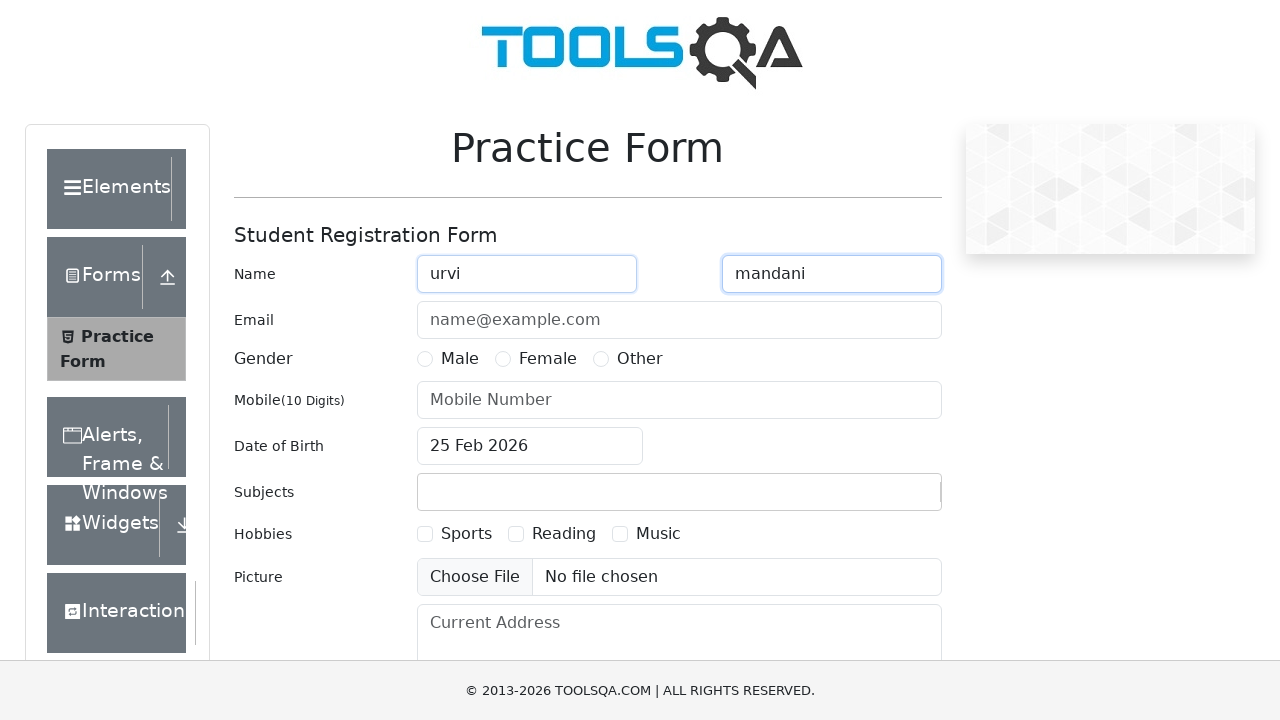

Filled email field with 'urvi@gmail.com' on #userEmail
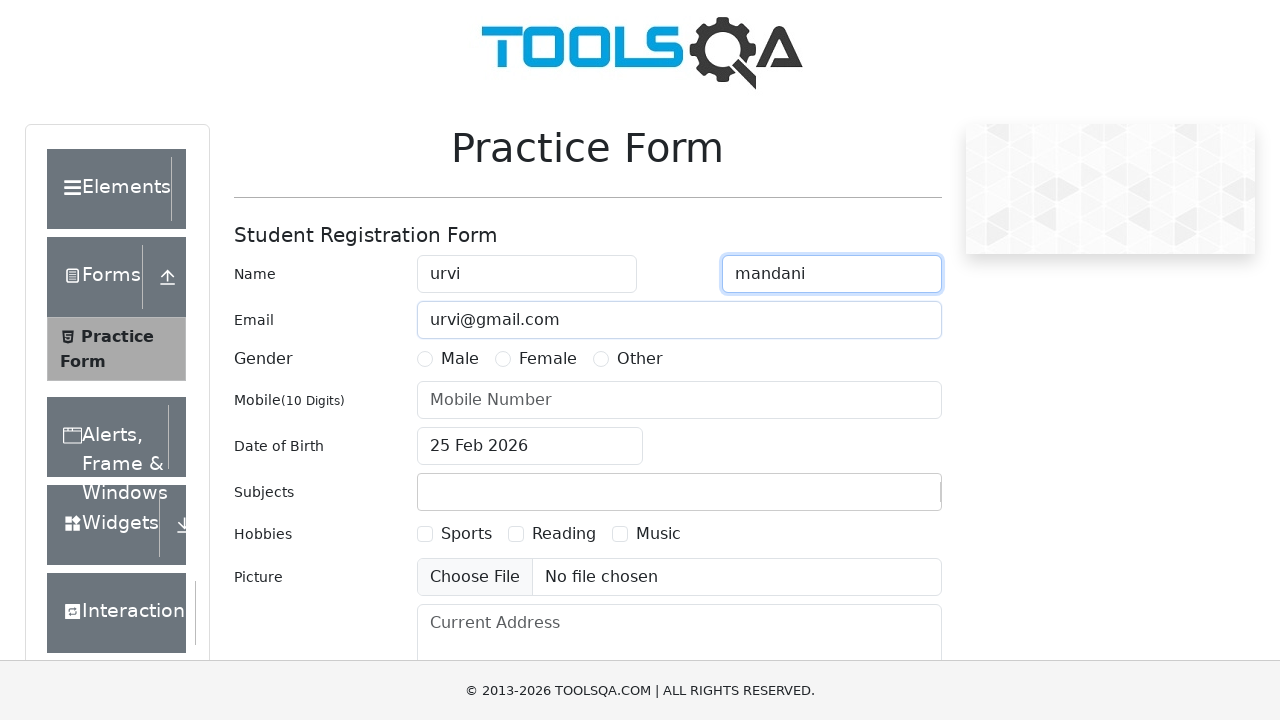

Selected gender radio button at (548, 359) on xpath=//*[@id='genterWrapper']/div[2]/div[2]/label
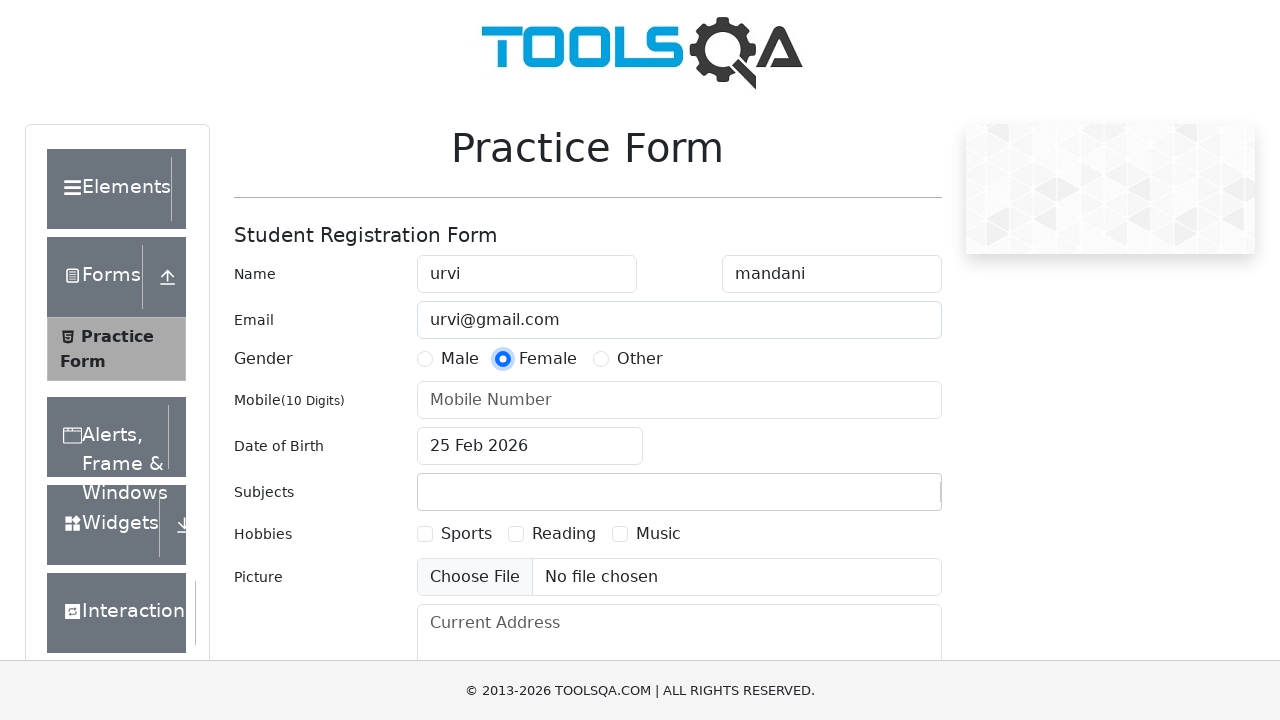

Filled phone number field with '2346789906' on #userNumber
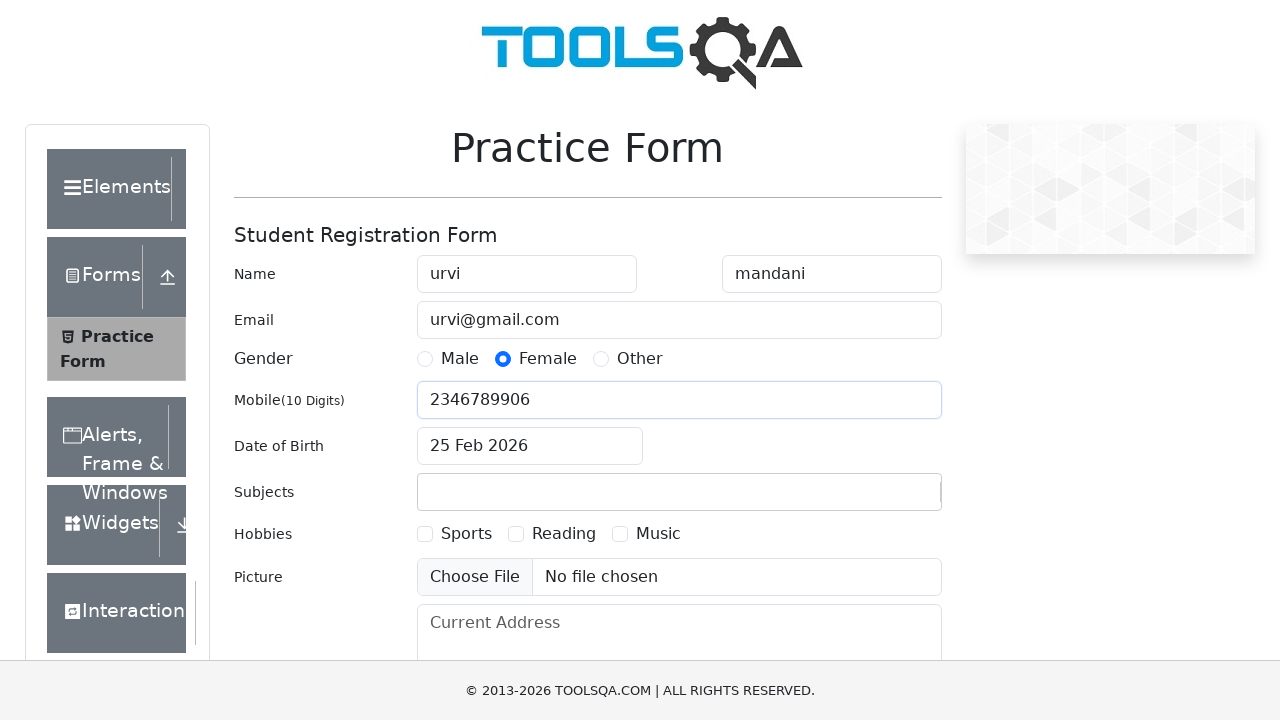

Clicked date of birth input to open date picker at (530, 446) on #dateOfBirthInput
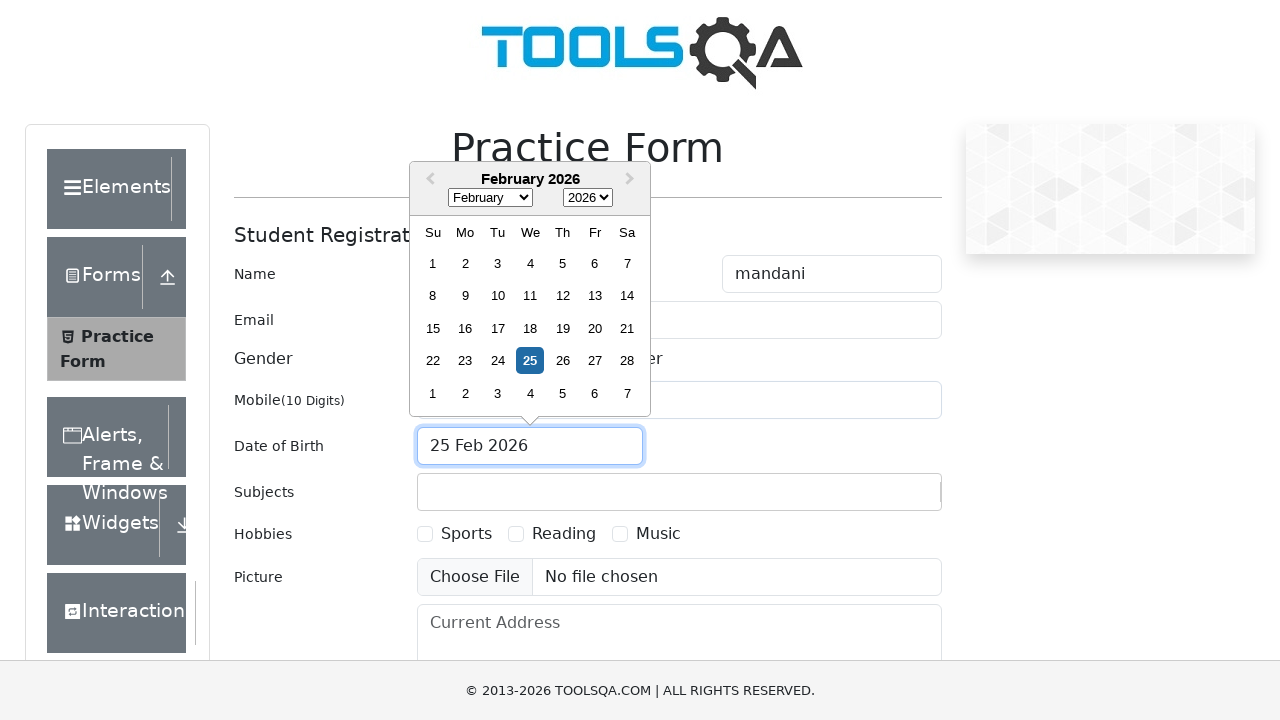

Selected January (month 0) in date picker on .react-datepicker__month-select
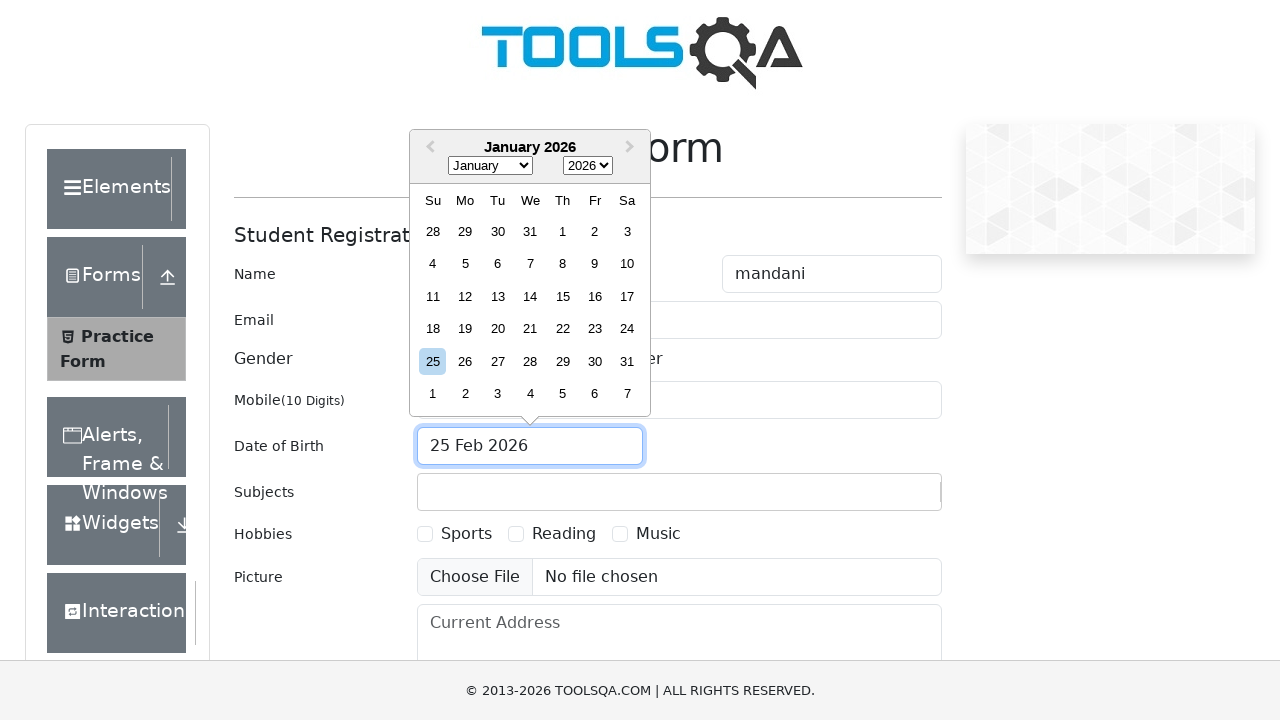

Selected year 2005 in date picker on .react-datepicker__year-select
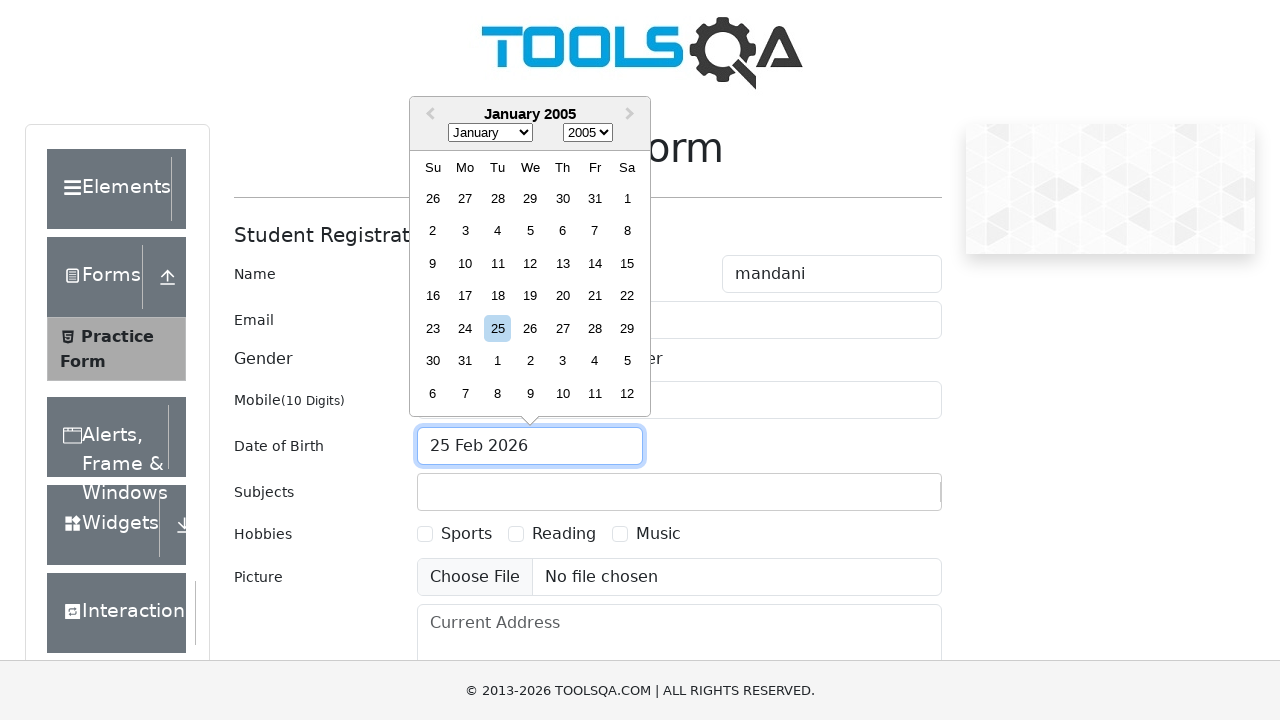

Selected day 9 from date picker at (433, 263) on .react-datepicker__day--009:not(.react-datepicker__day--outside-month)
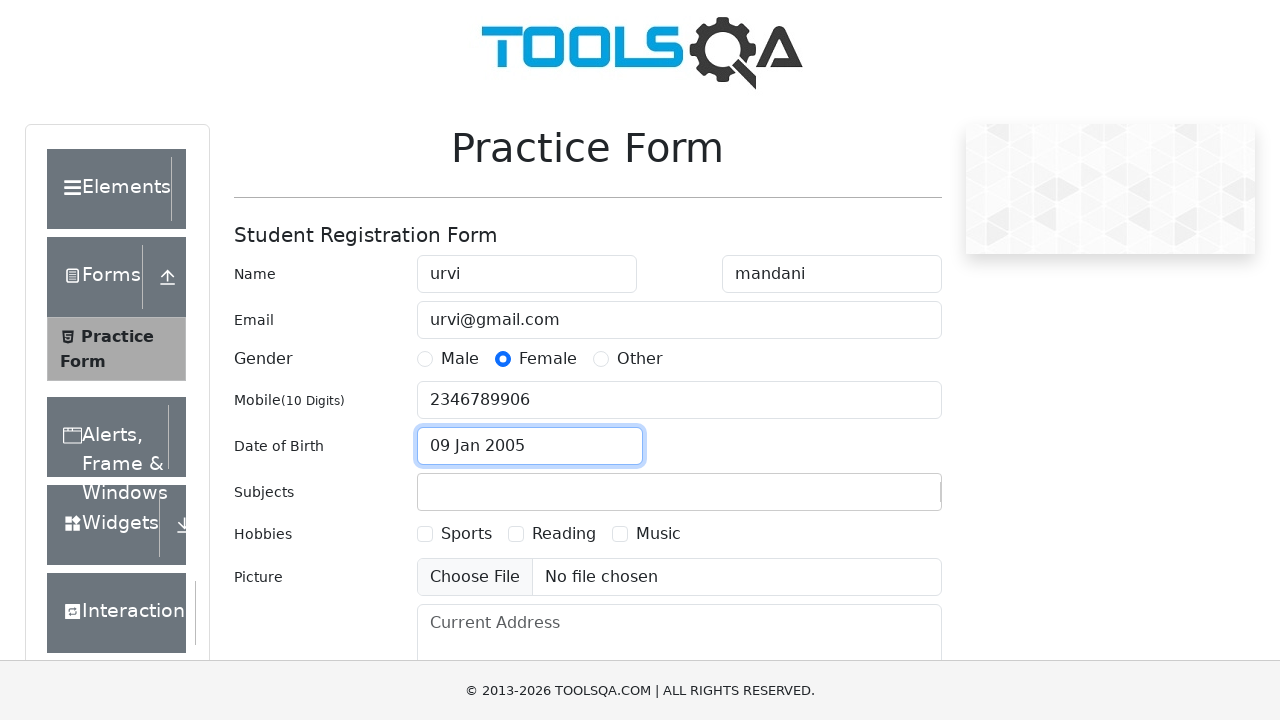

Filled subject field with 'English' on #subjectsInput
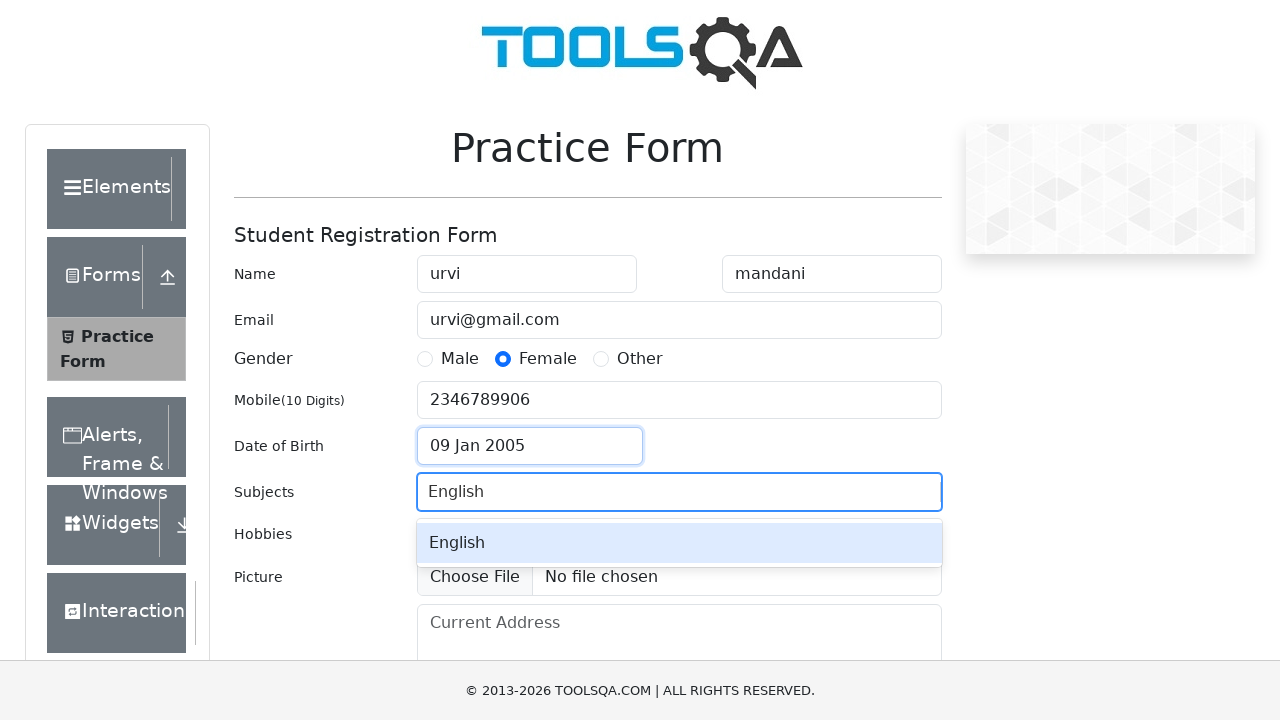

Pressed Enter to confirm subject entry
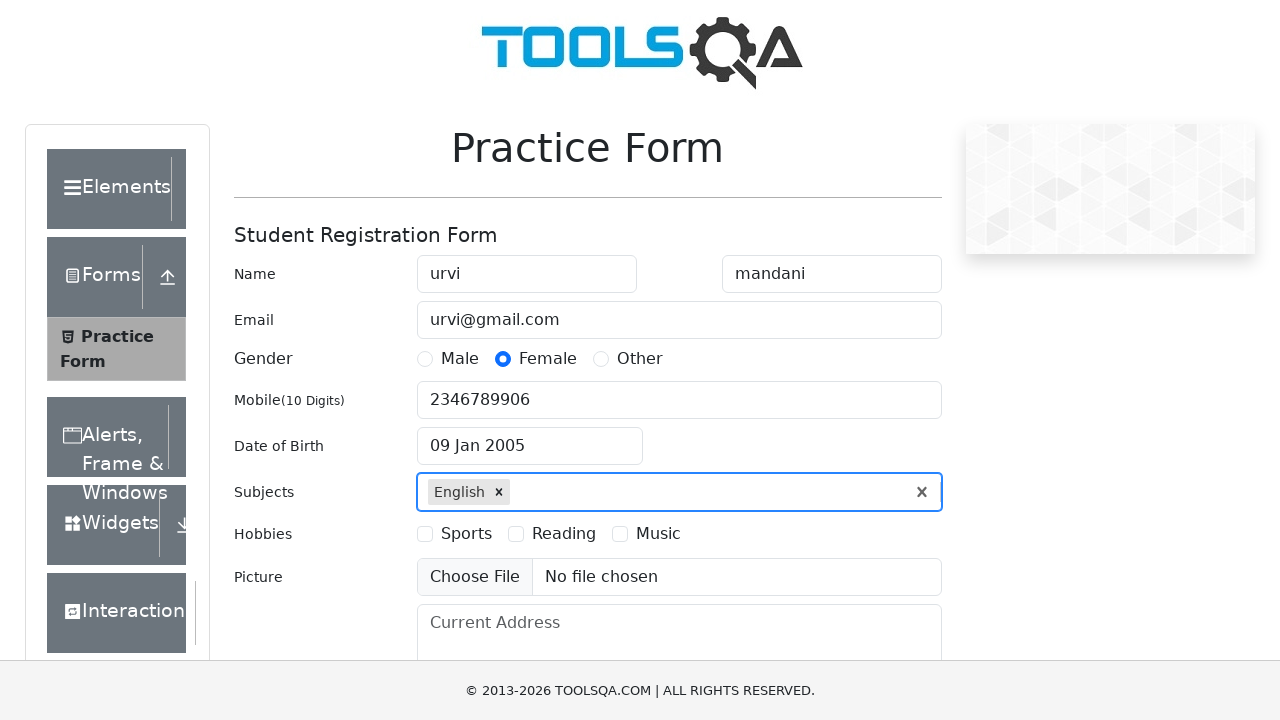

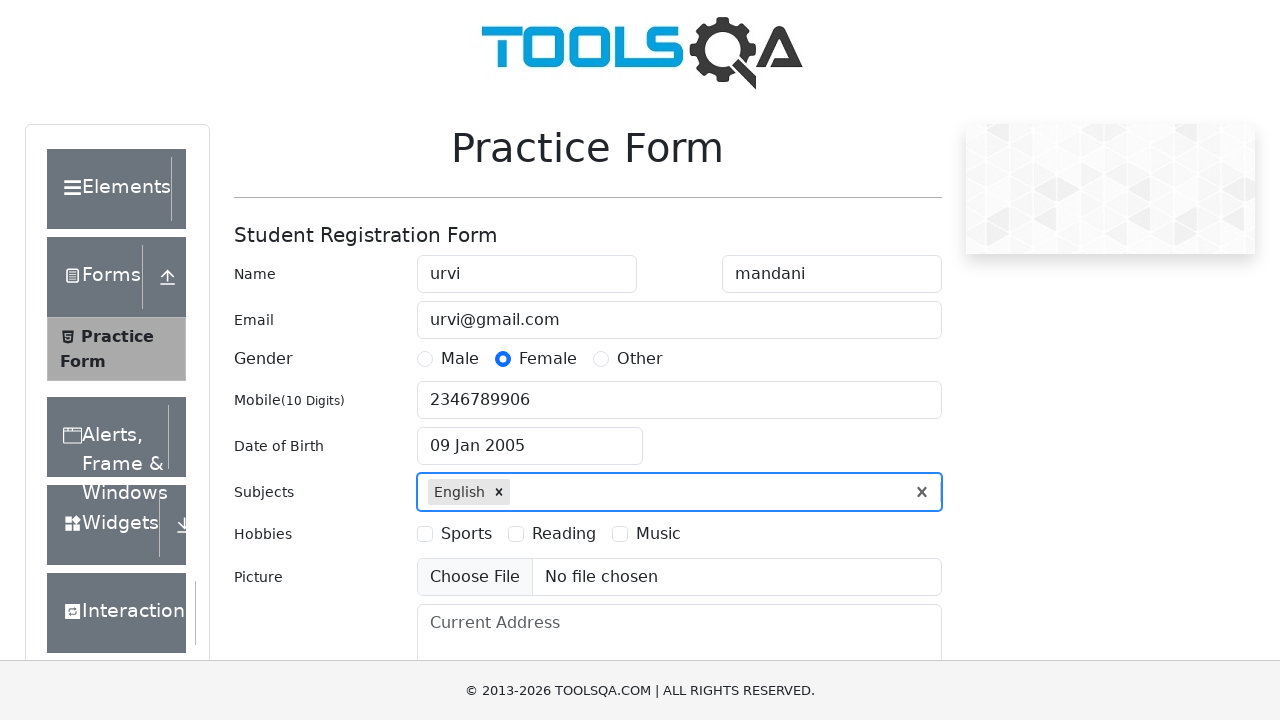